Tests Hacker News search functionality by searching for "selenium" and verifying it appears in results

Starting URL: https://news.ycombinator.com

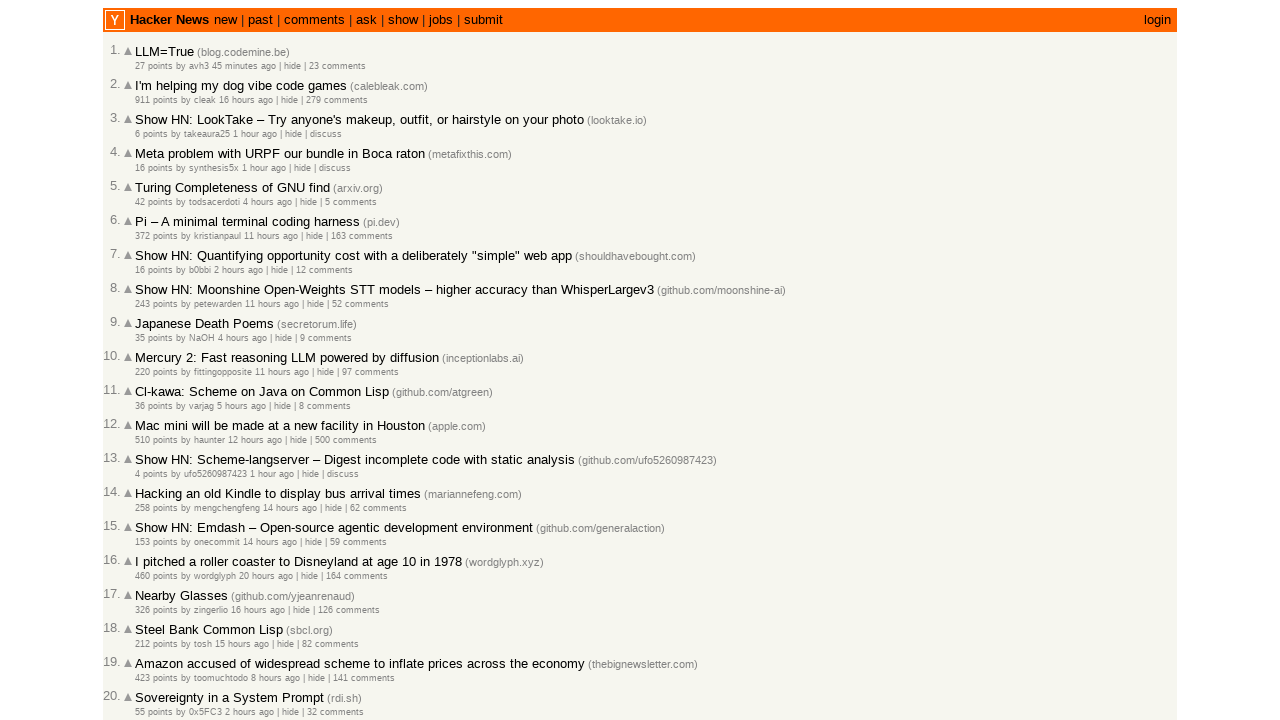

Filled search box with 'selenium' on input[name='q']
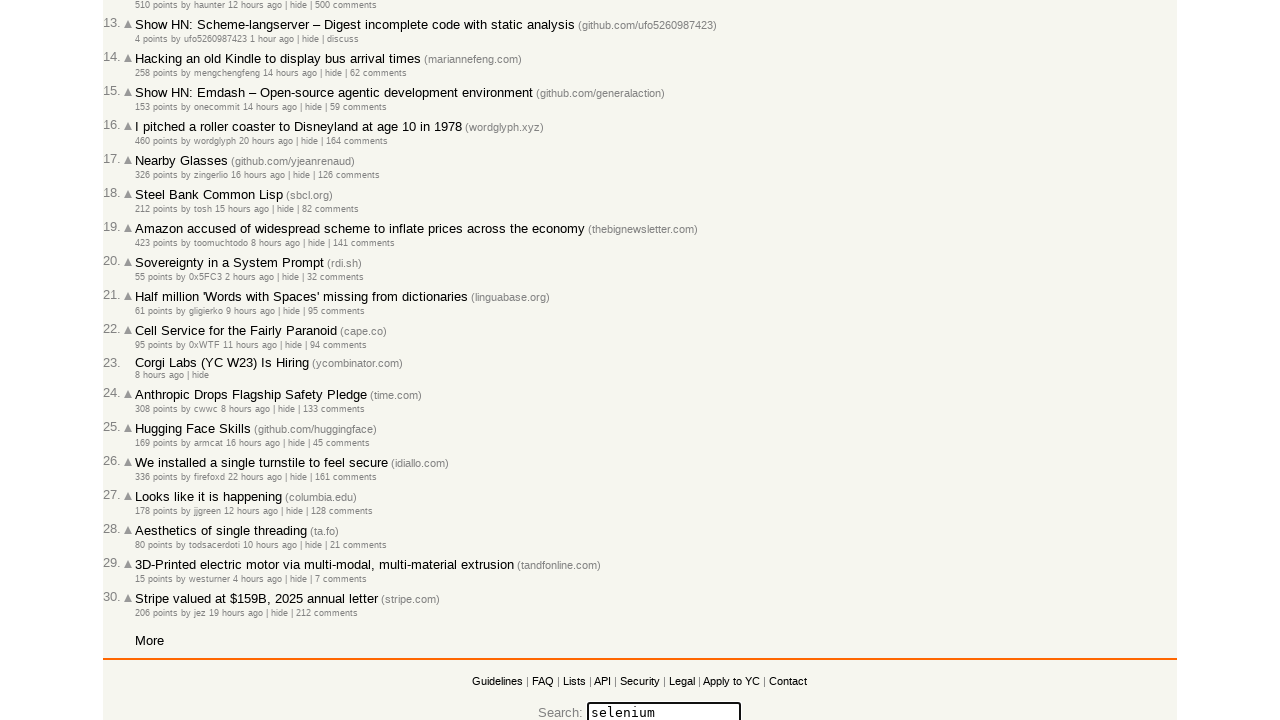

Pressed Enter to submit search for 'selenium' on input[name='q']
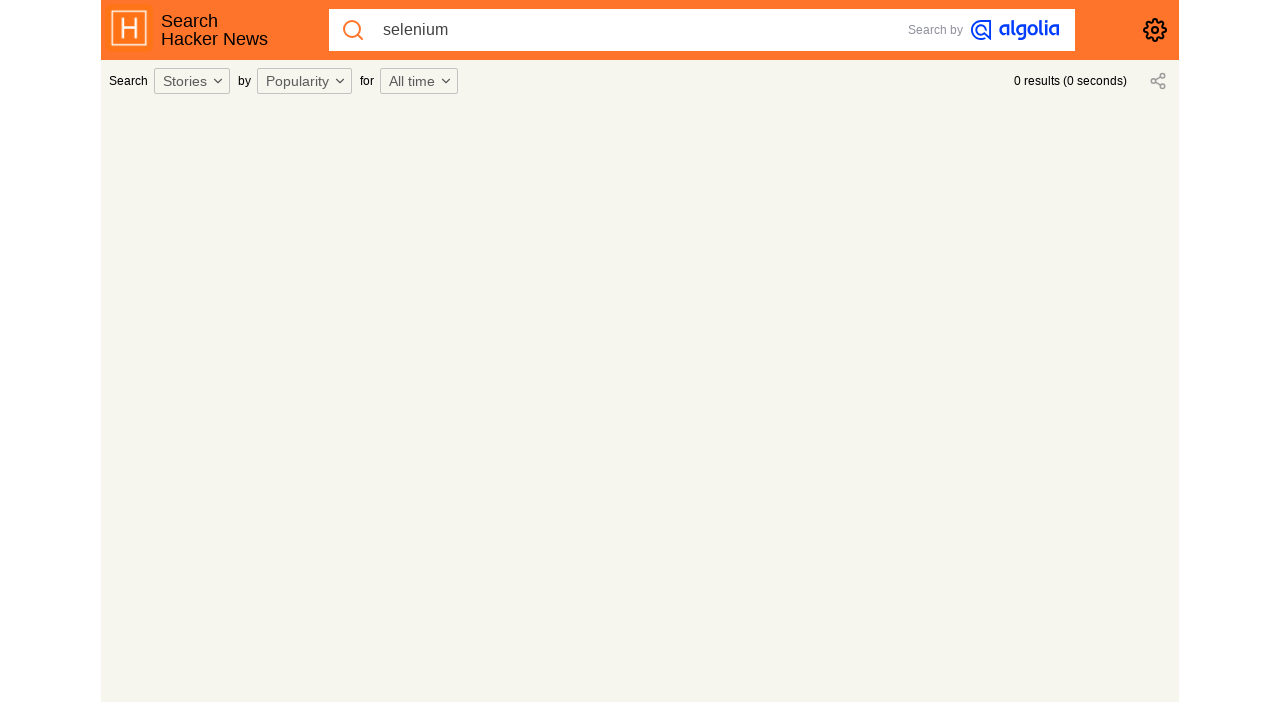

Waited for page to reach networkidle state
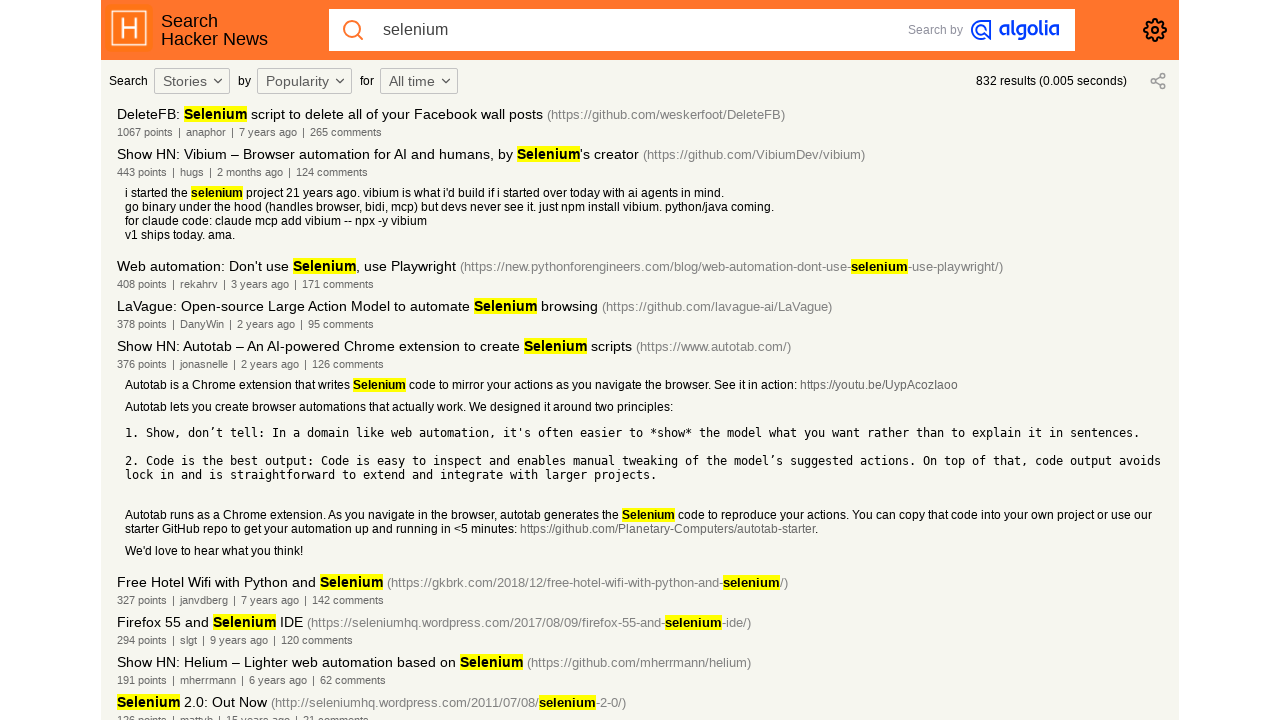

Verified 'selenium' appears in search results
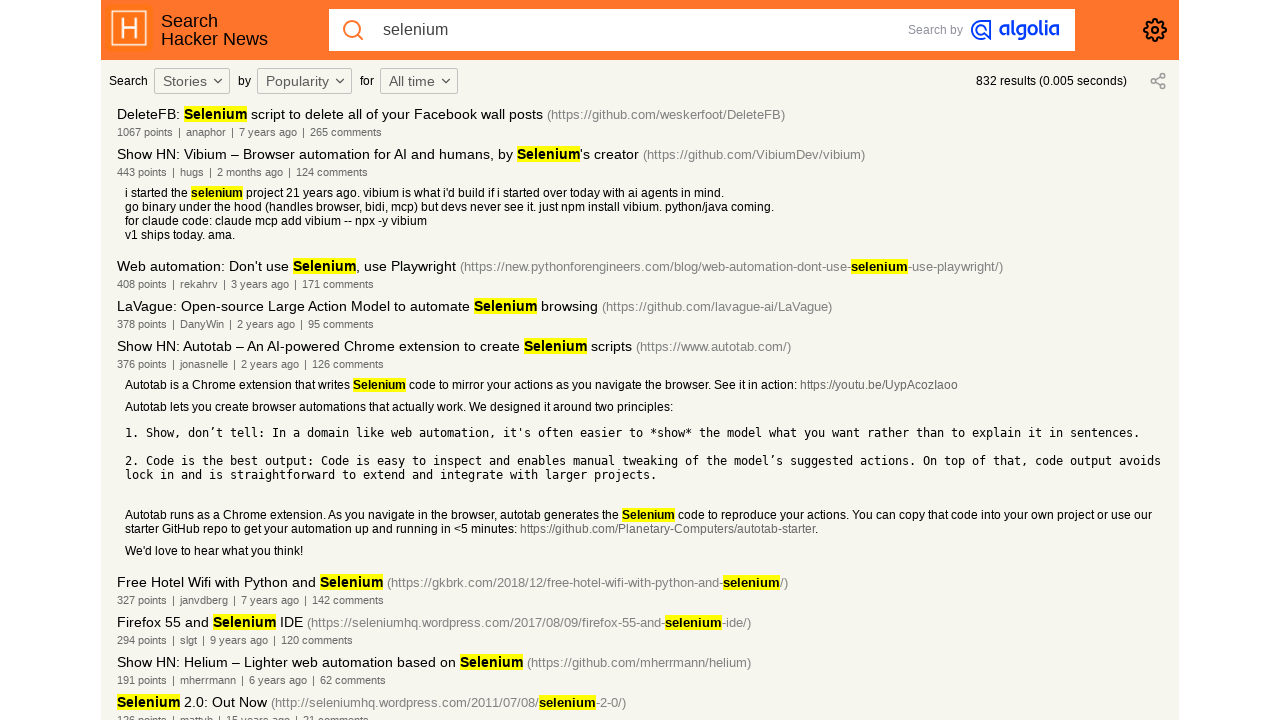

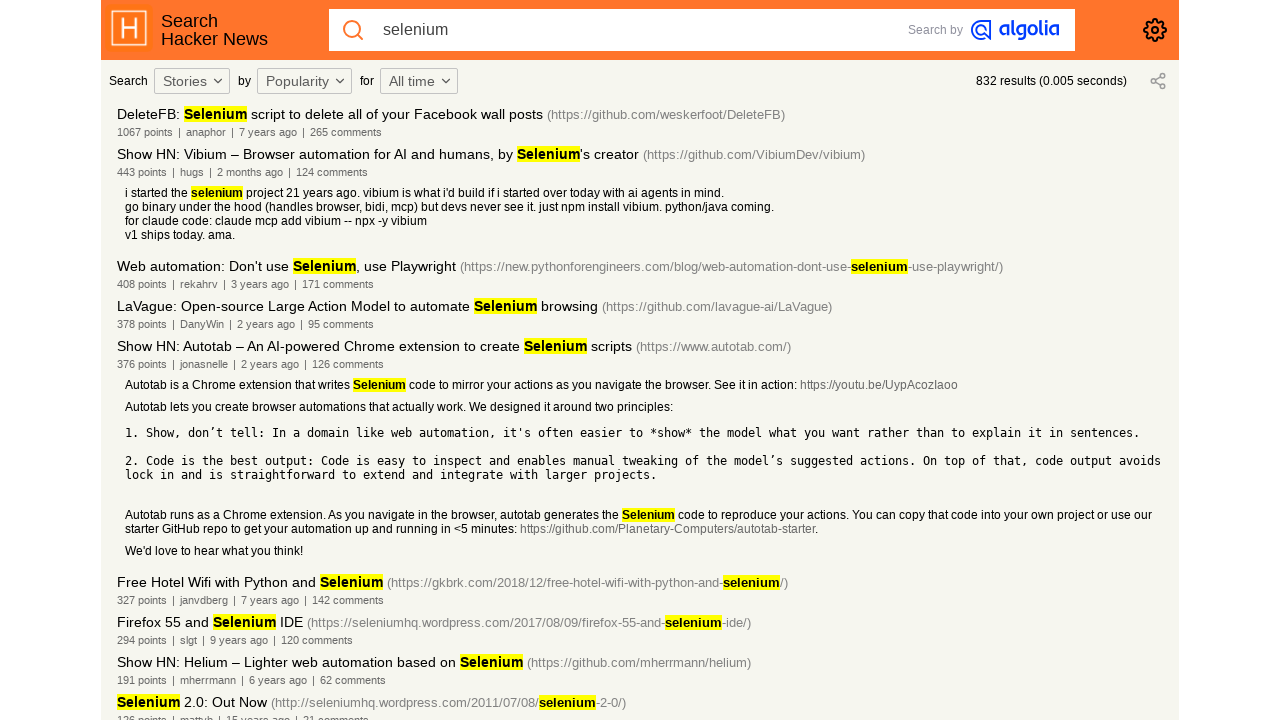